Navigates to an RPS Reports page, selects all vehicles from a dropdown, opens a date picker, and selects today's date.

Starting URL: http://smart.dsmsoft.com/FMSSmartApp/Safex_RPS_Reports/RPS_Reports.aspx?usergroup=NRM.101

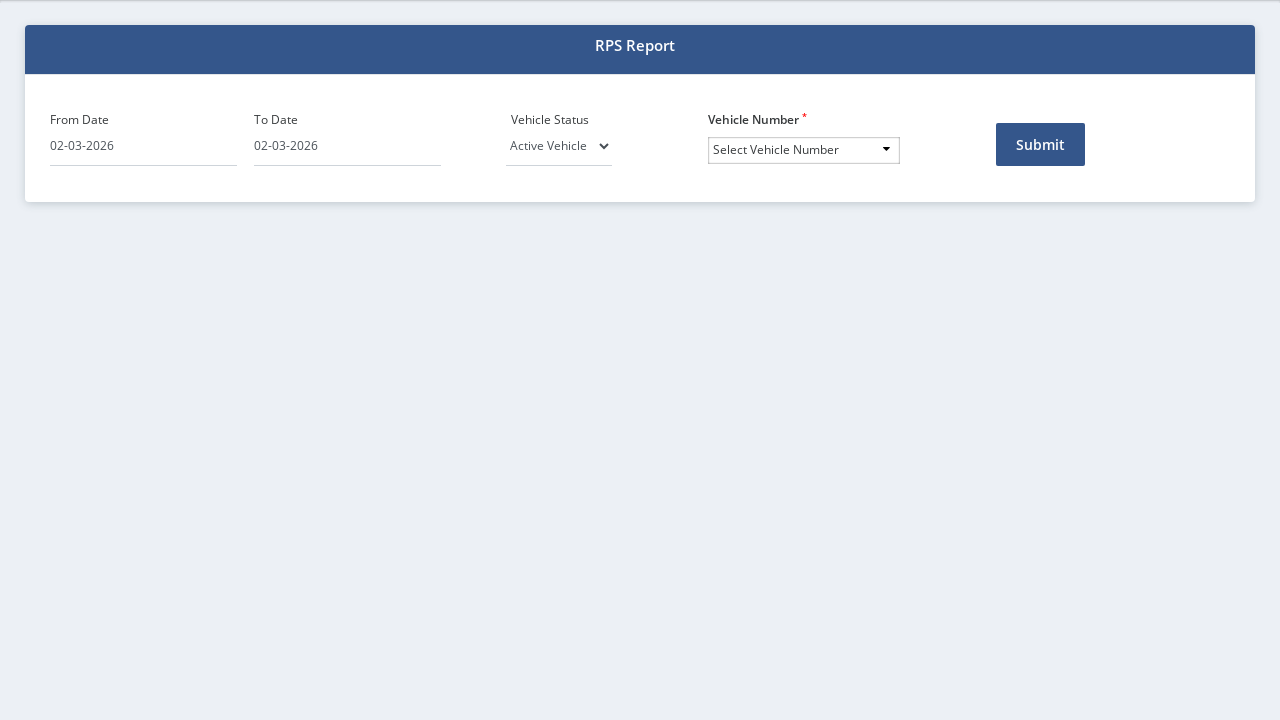

Waited 5 seconds for RPS Reports page to load
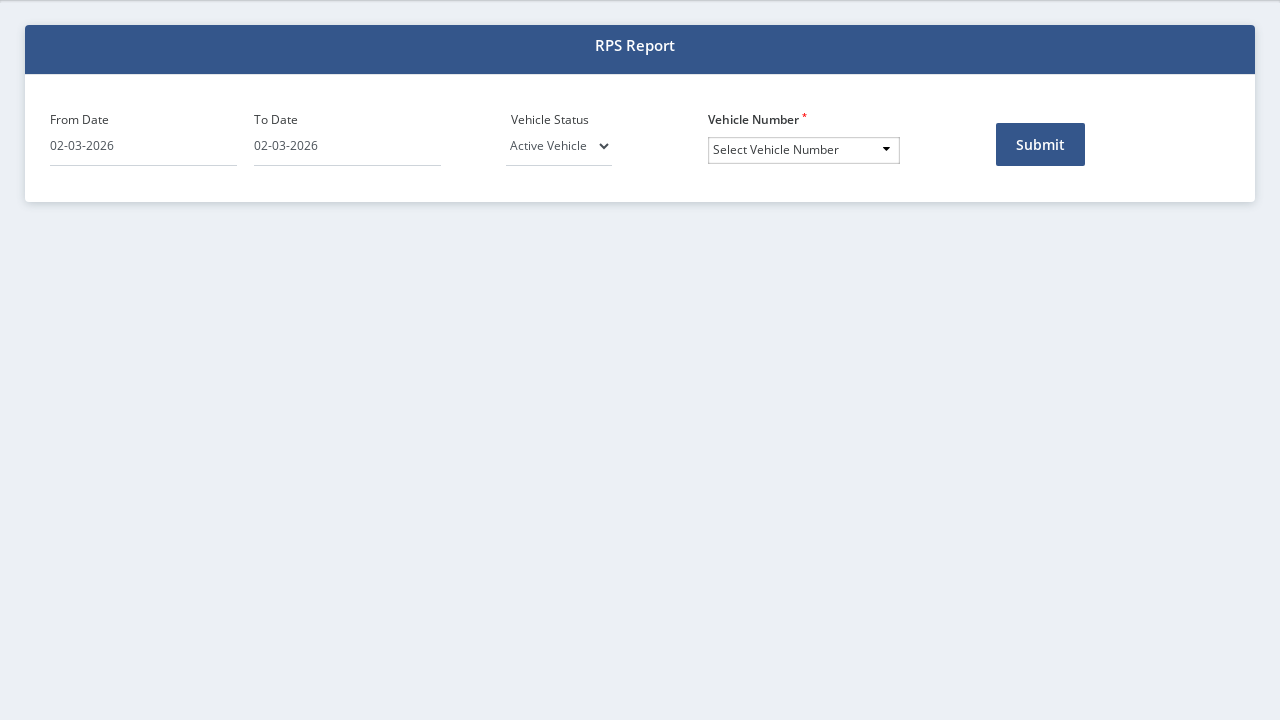

Clicked vehicle dropdown to open it at (804, 150) on xpath=/html/body/form/div[5]/div/div/div/div/div/div/div[3]/div/div[4]/div[2]
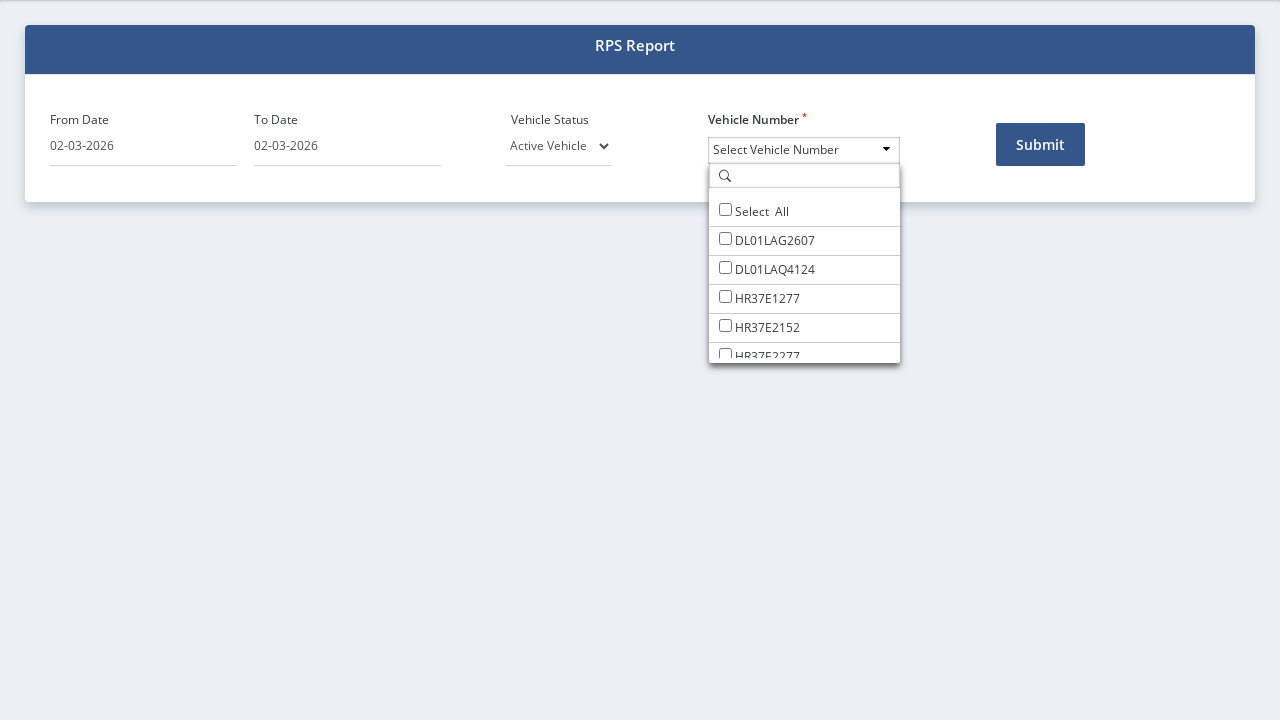

Waited for vehicle dropdown to fully open
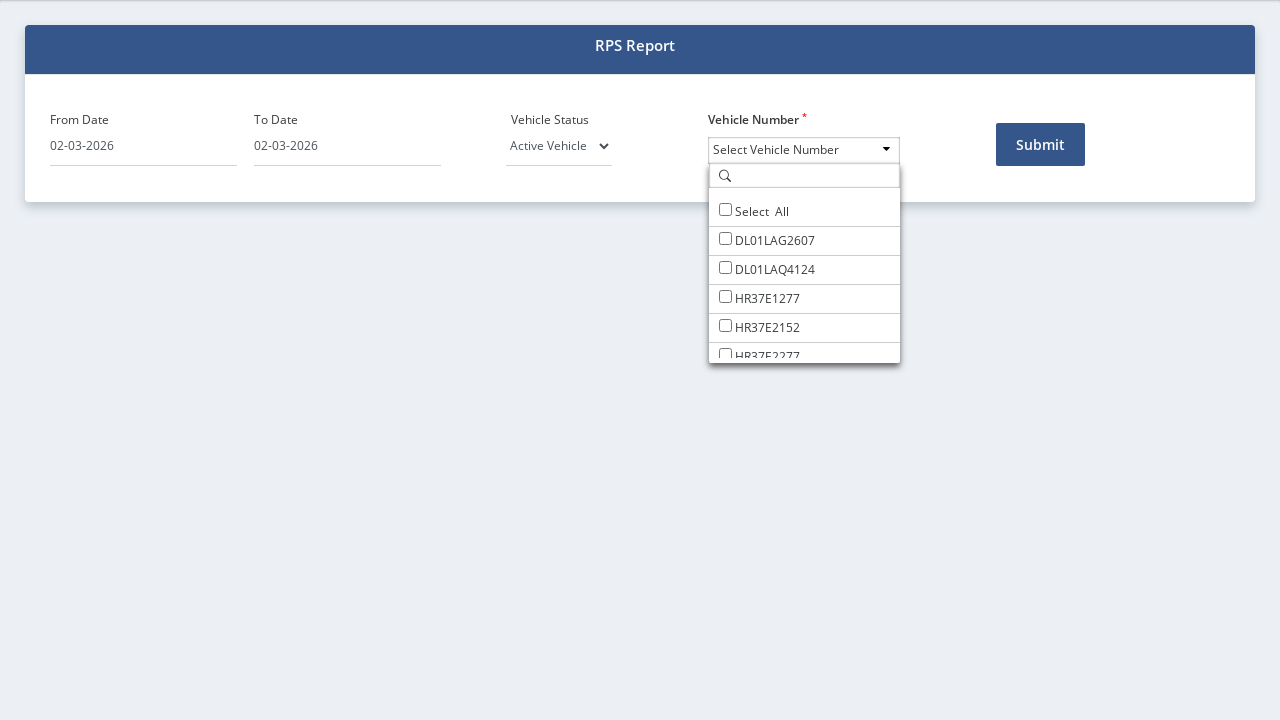

Clicked 'Select All' checkbox to select all vehicles at (725, 210) on xpath=/html/body/form/div[5]/div/div/div/div/div/div/div[3]/div/div[4]/div[3]/di
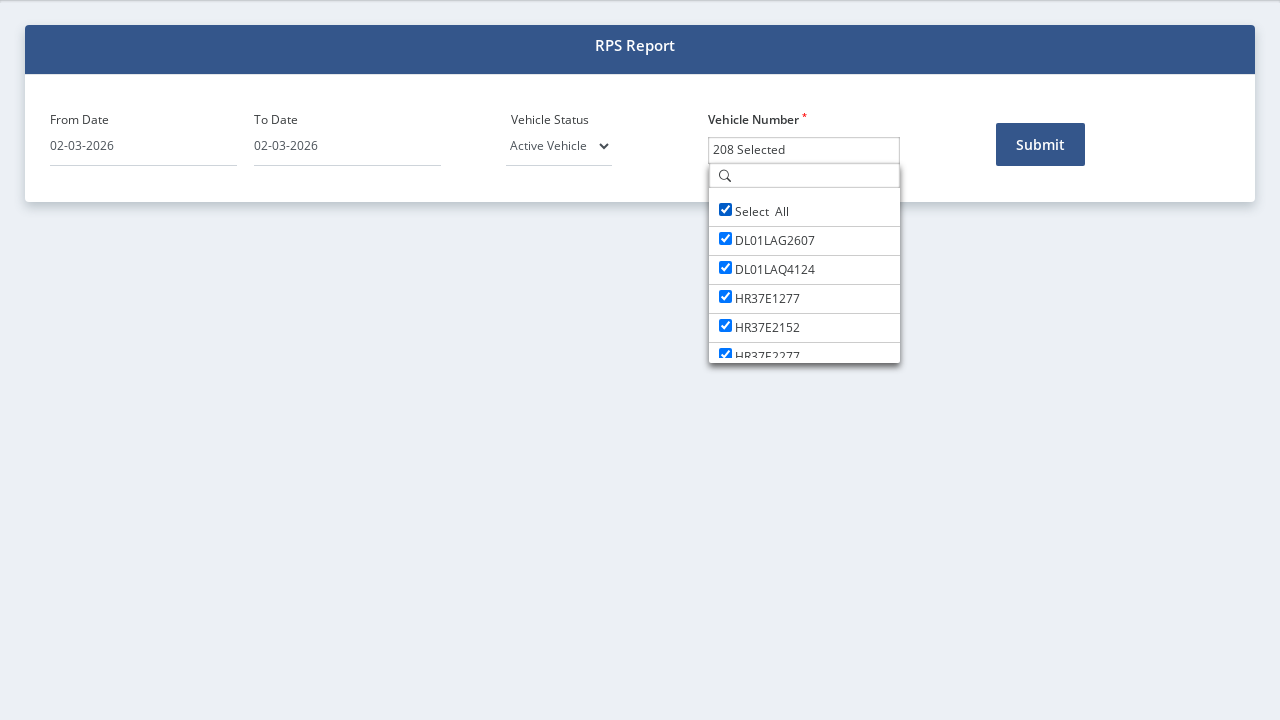

Waited for all vehicles to be selected
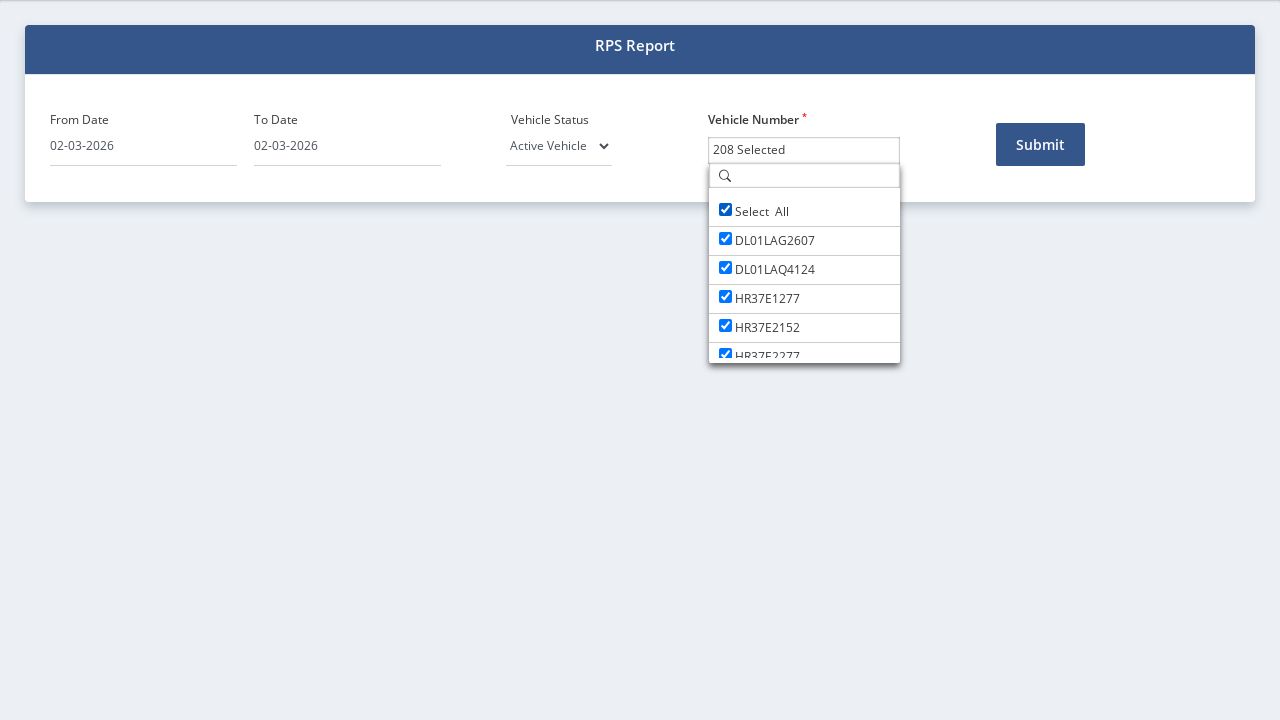

Clicked date picker input field to open calendar at (144, 146) on xpath=/html/body/form/div[5]/div/div/div/div/div/div/div[3]/div/div[1]/div[2]/in
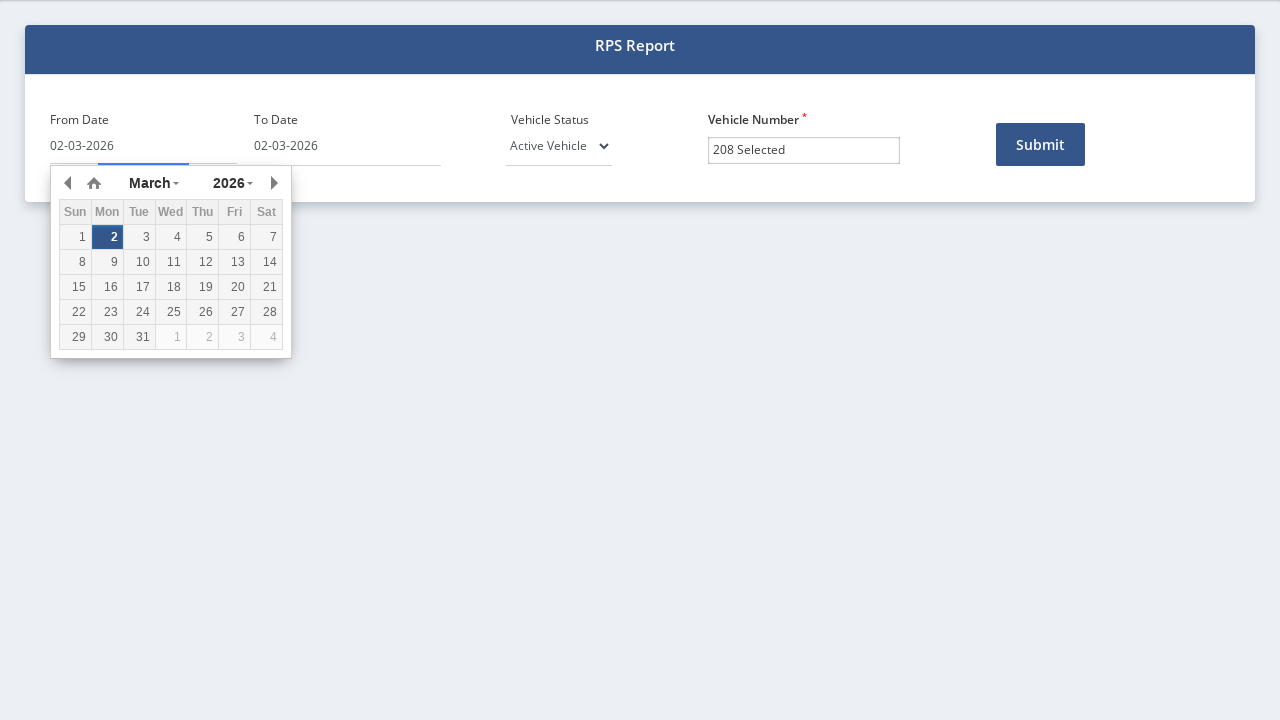

Waited for date picker calendar to open
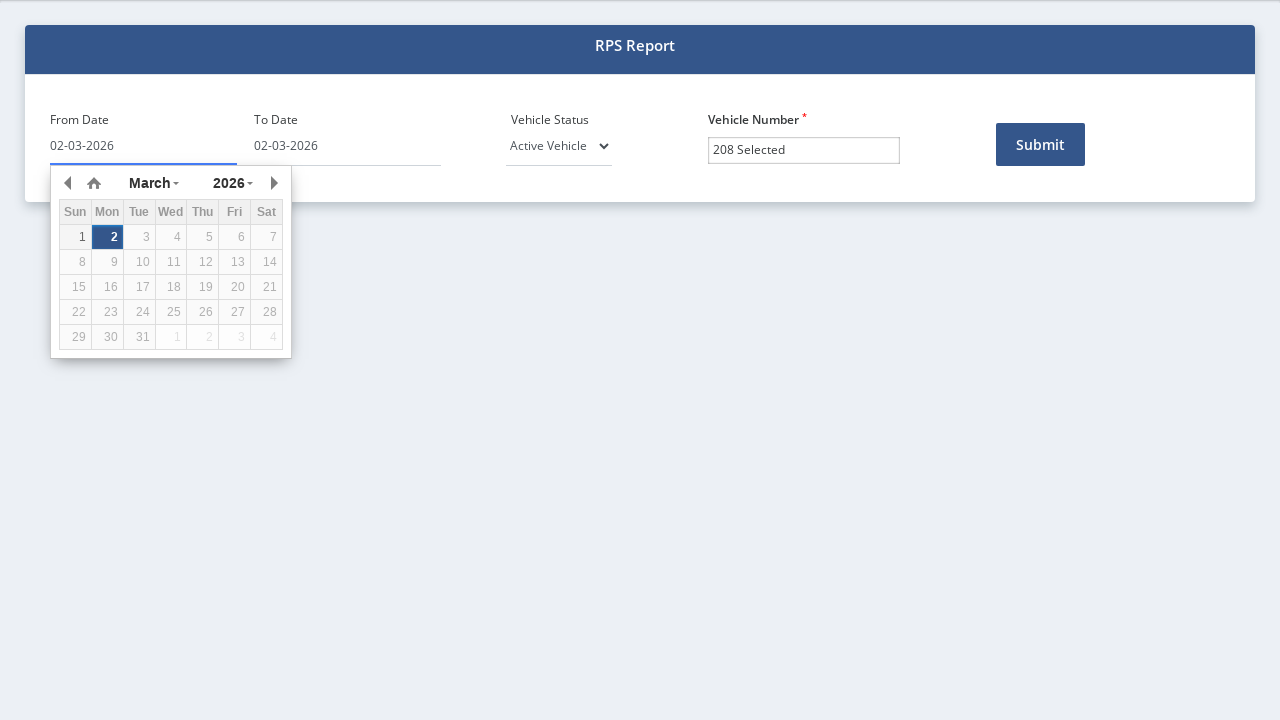

Selected today's date (day 2) from the date picker calendar at (107, 237) on xpath=//td[@data-date="2" and contains(@class, "xdsoft_date") and not(contains(@
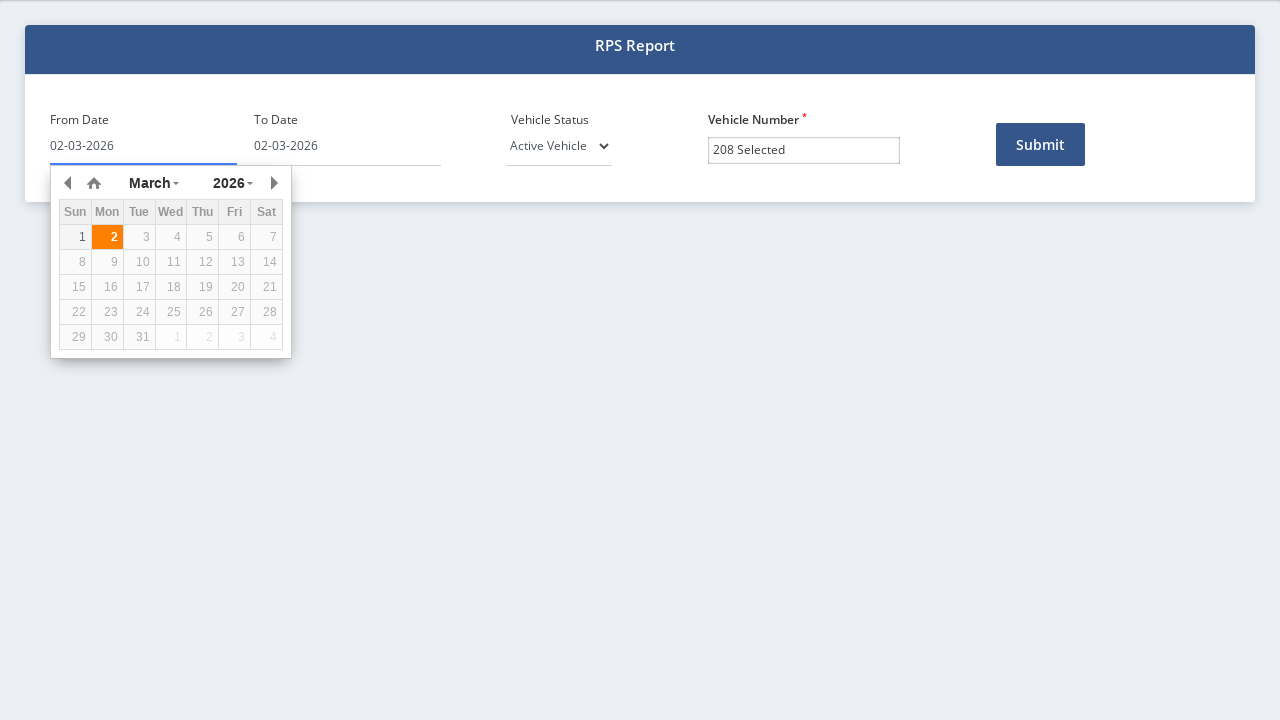

Waited for date selection to be processed
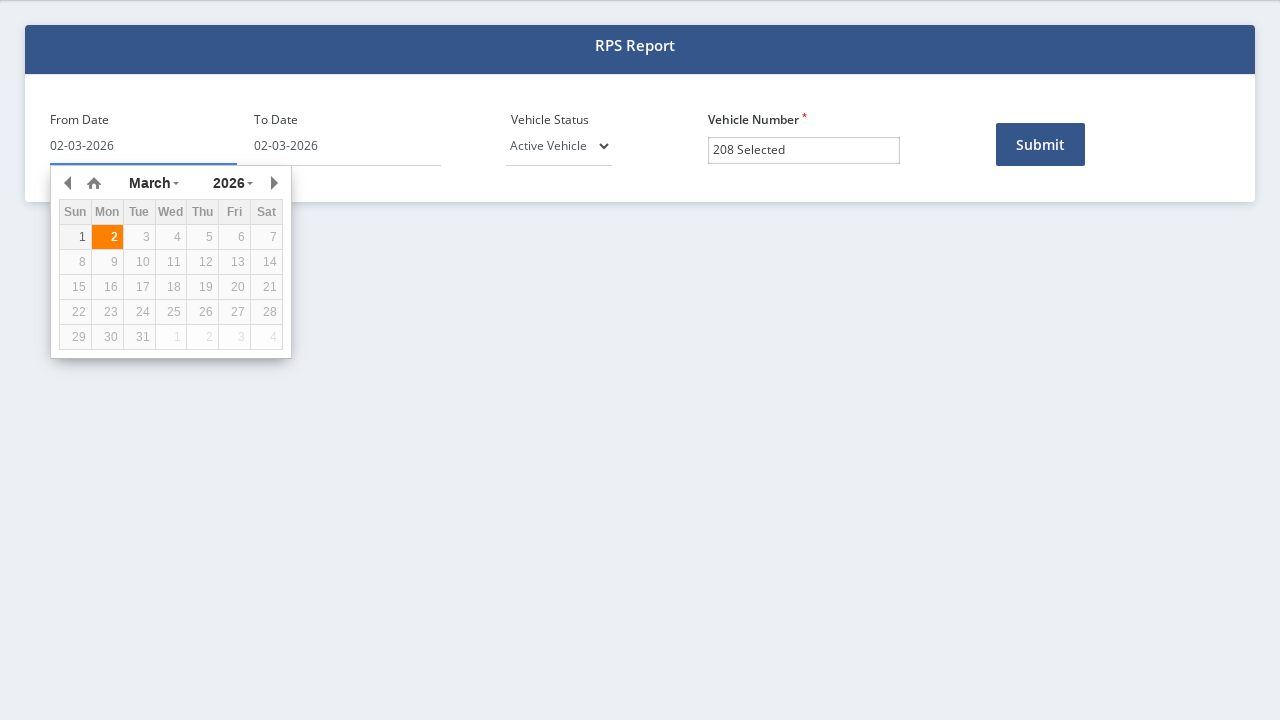

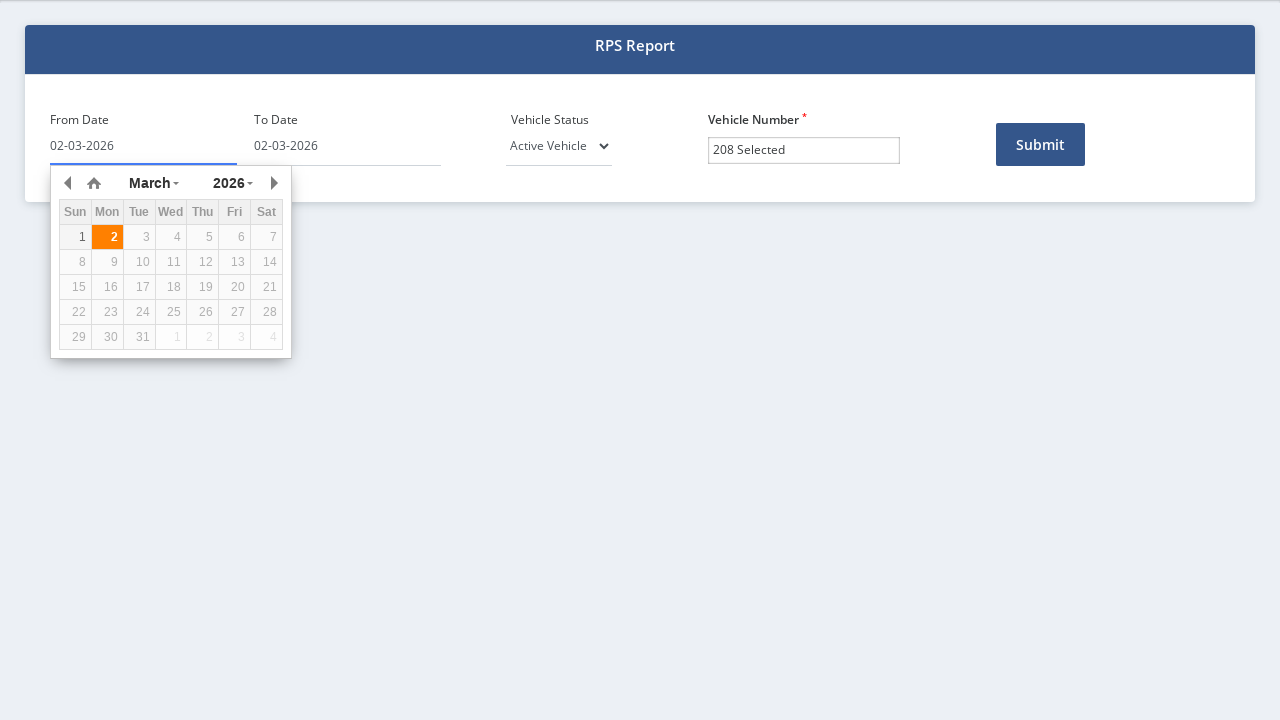